Tests clicking buttons One, Two, and Four in the Box Buttons section of a QA test page

Starting URL: https://wejump-automation-test.github.io/qa-test/

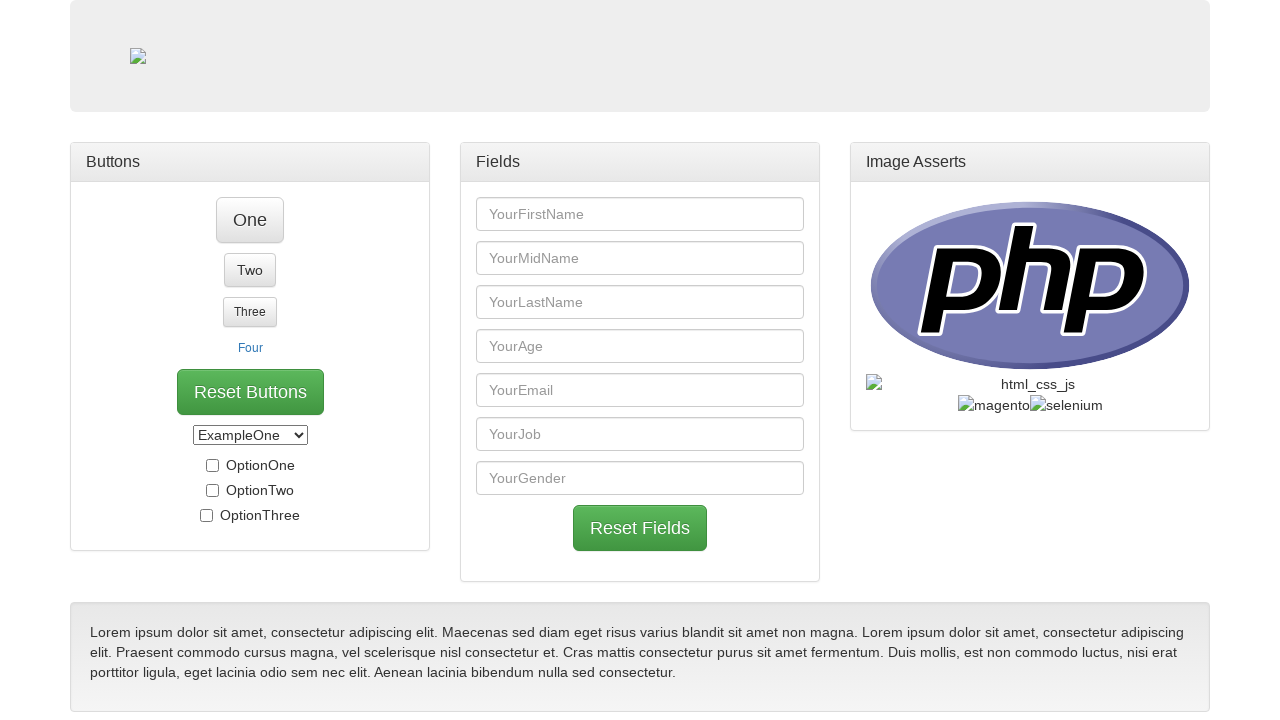

Navigated to QA test page
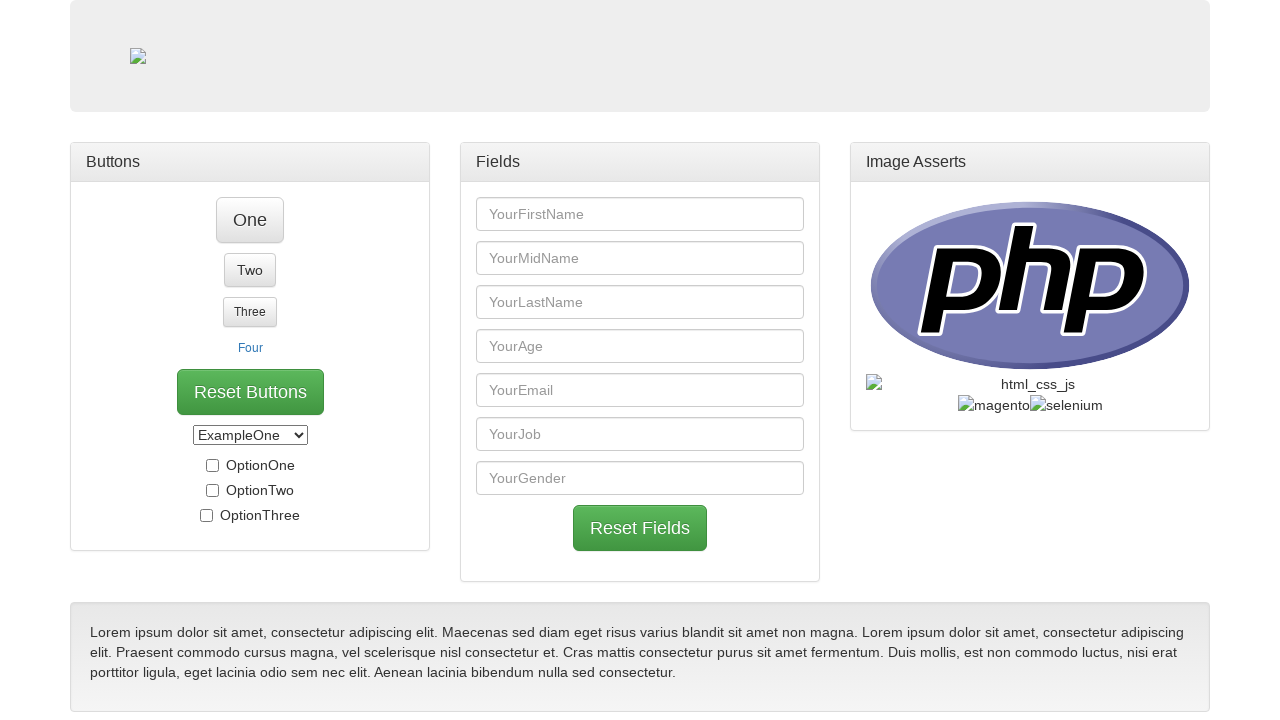

Clicked button 'One' in Box Buttons section at (250, 220) on xpath=//div[@id='panel_body_one']//button[contains(text(),'One')]
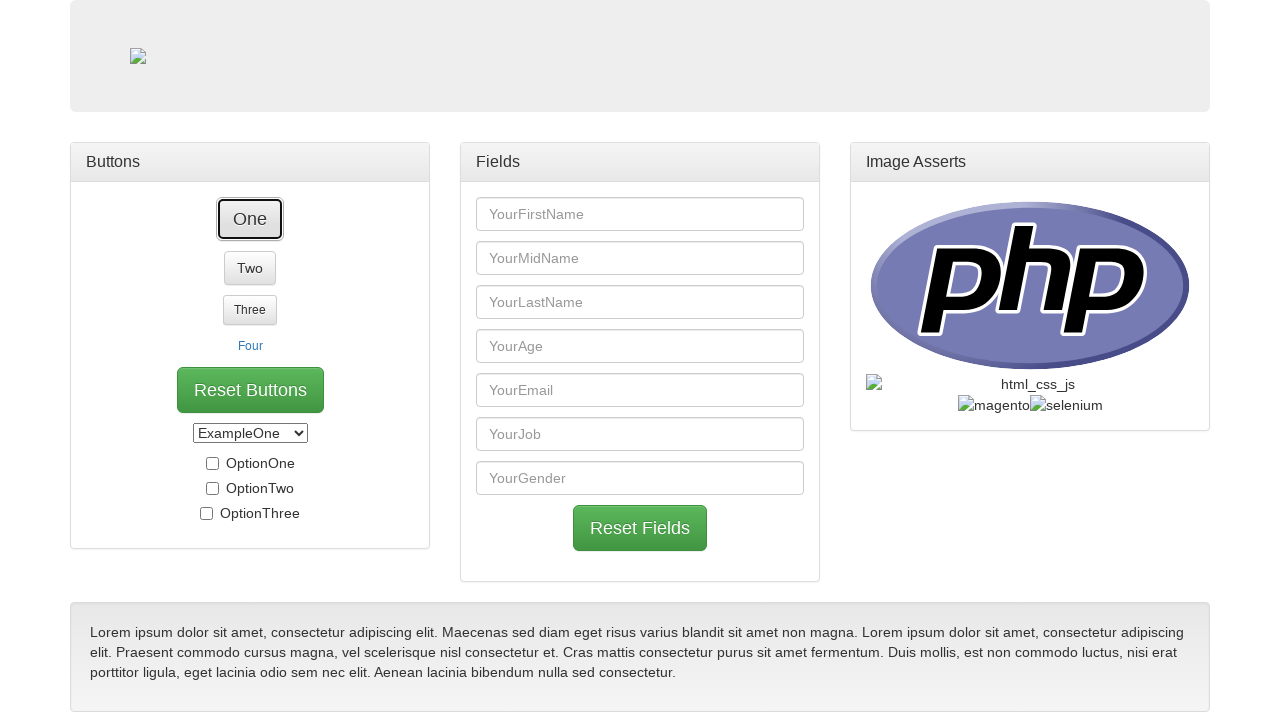

Clicked button 'Two' in Box Buttons section at (250, 244) on xpath=//div[@id='panel_body_one']//button[contains(text(),'Two')]
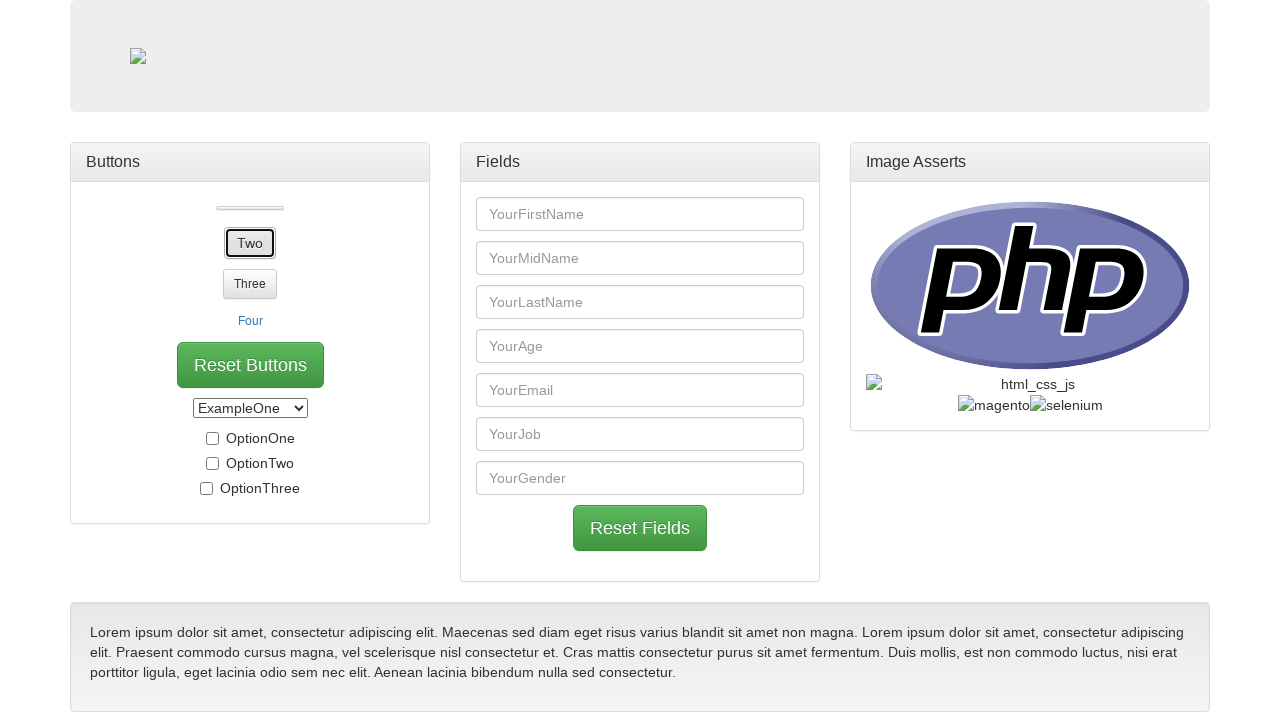

Clicked button 'Four' in Box Buttons section at (250, 288) on xpath=//div[@id='panel_body_one']//button[contains(text(),'Four')]
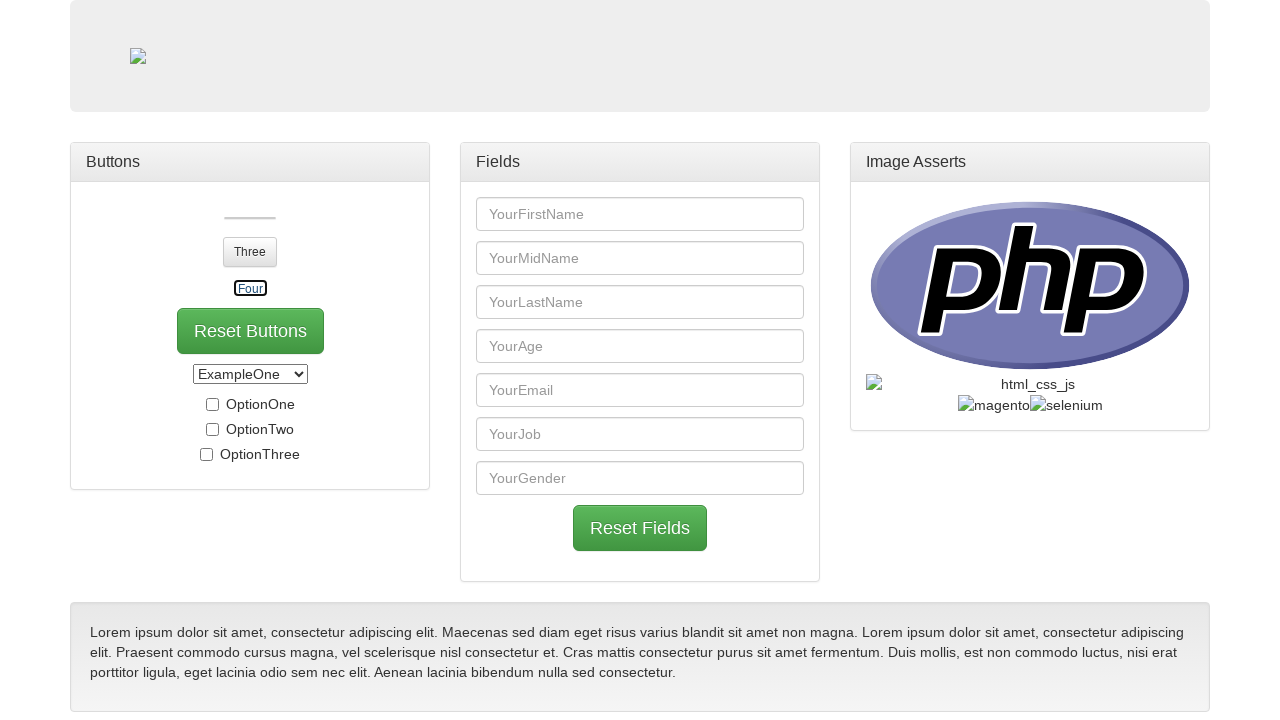

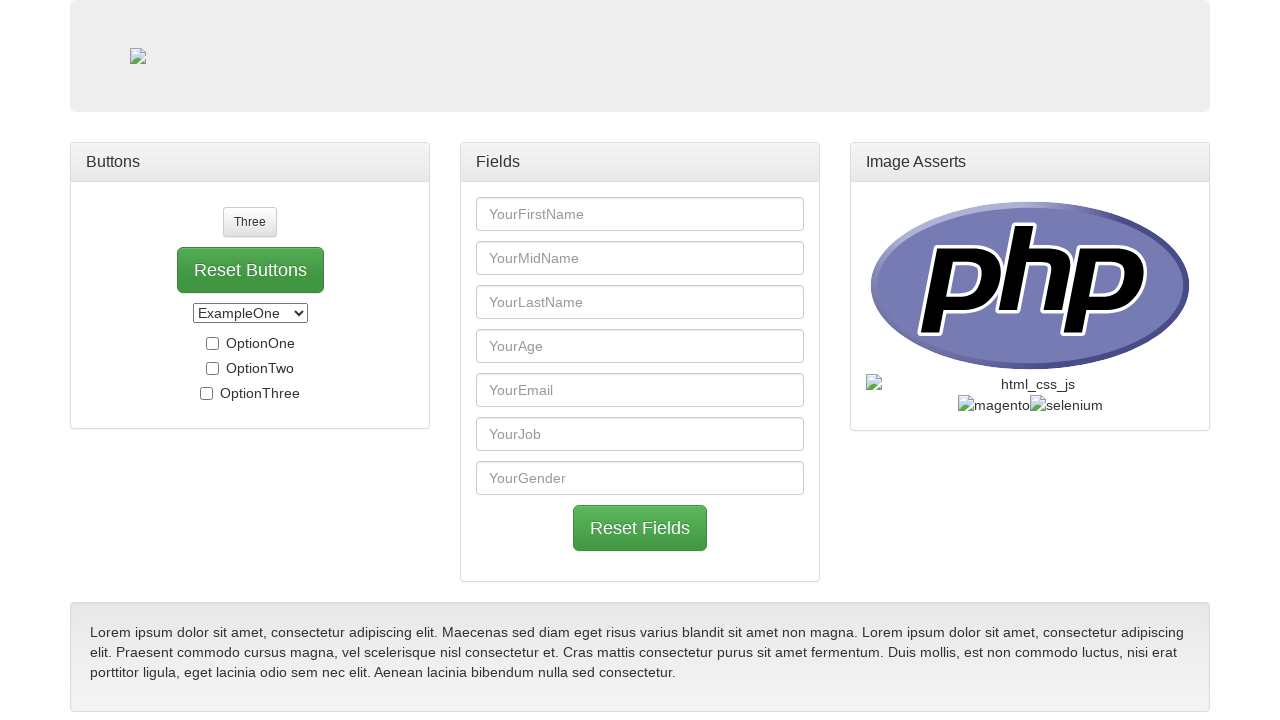